Navigates to W3Schools Python tutorial page and locates a paragraph element containing specific text using XPath contains function

Starting URL: https://www.w3schools.com/python/default.asp

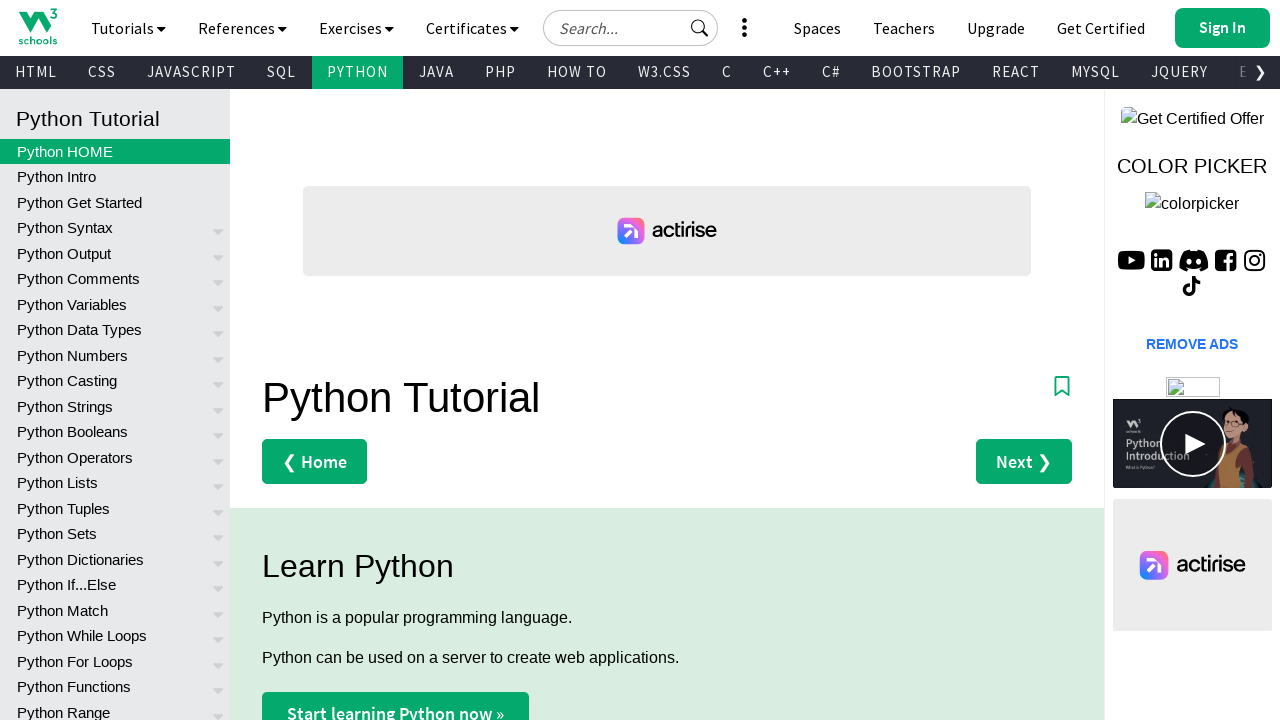

Navigated to W3Schools Python tutorial page
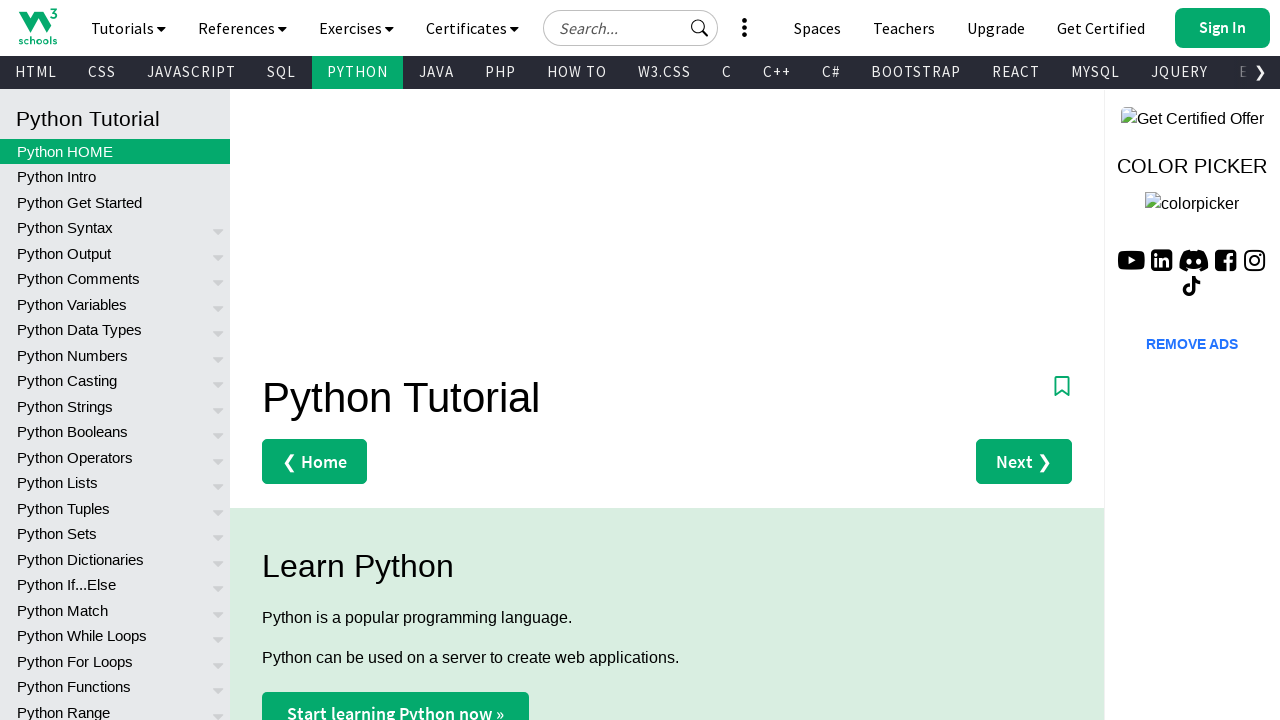

Located paragraph element containing text 'create web applications.' using XPath contains function
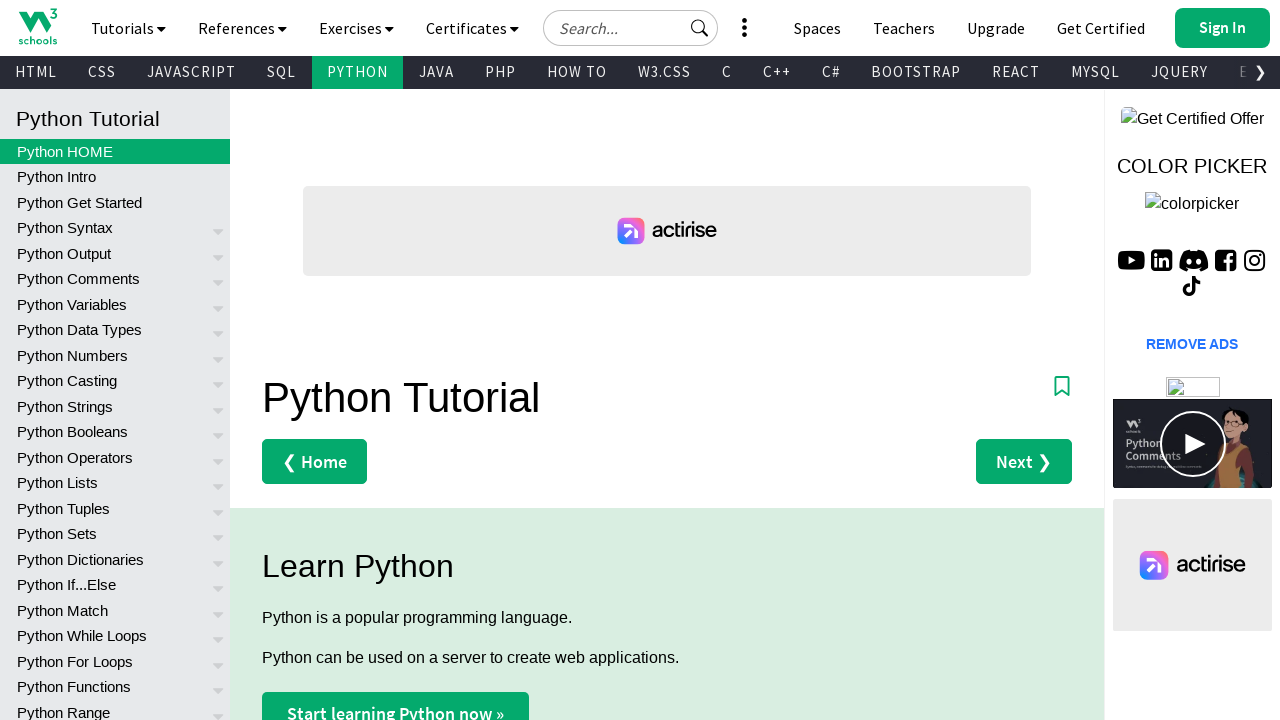

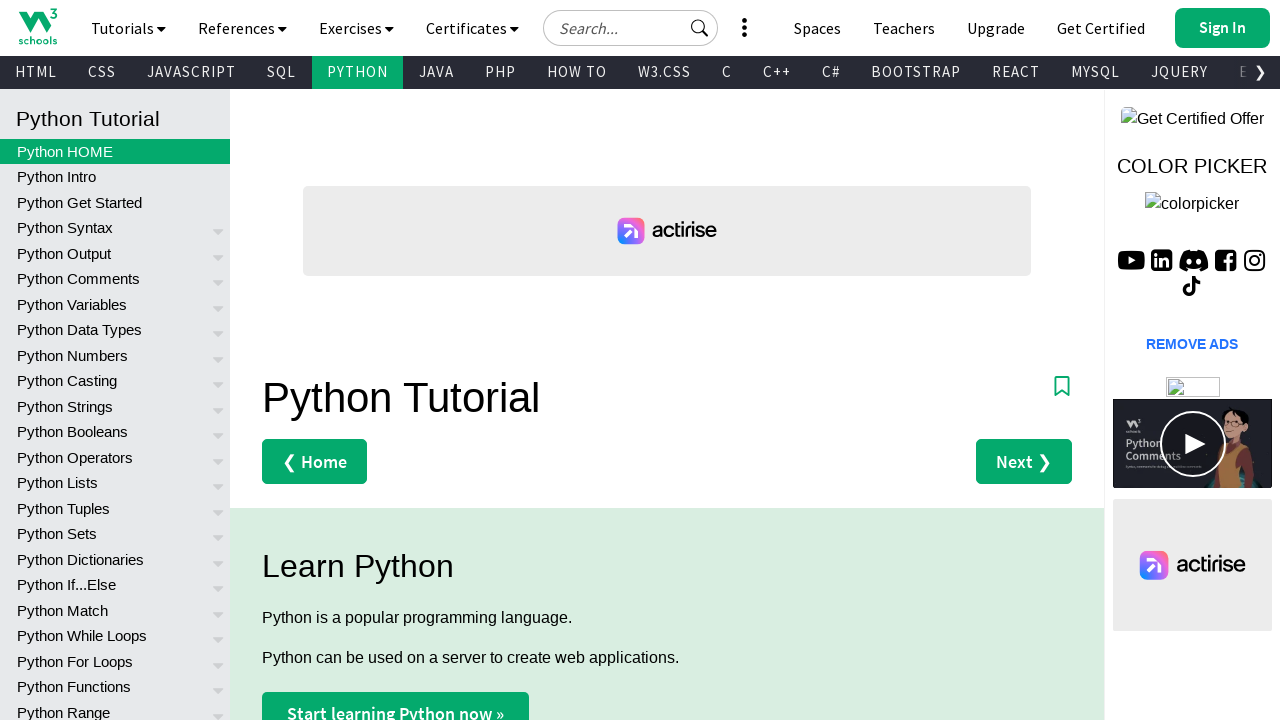